Tests JavaScript prompt alert functionality by clicking the prompt button, entering text into the alert, and accepting it

Starting URL: https://v1.training-support.net/selenium/javascript-alerts

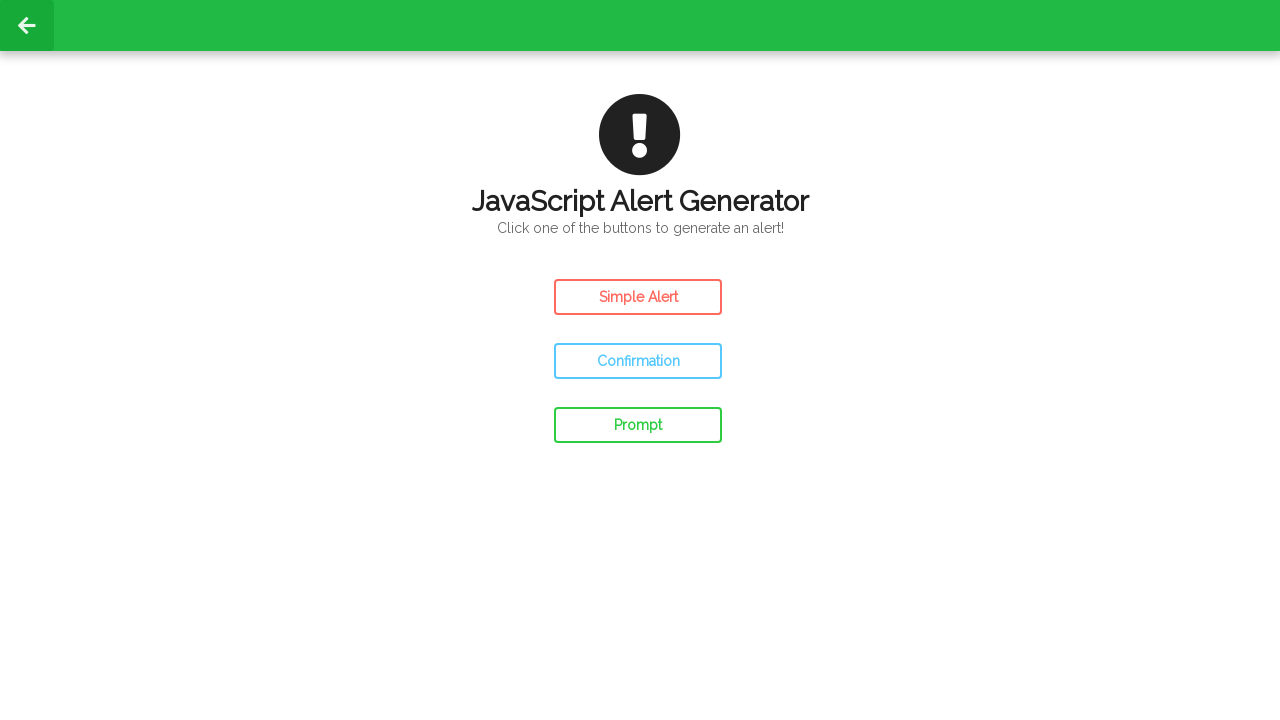

Clicked the prompt button to trigger JavaScript alert at (638, 425) on #prompt
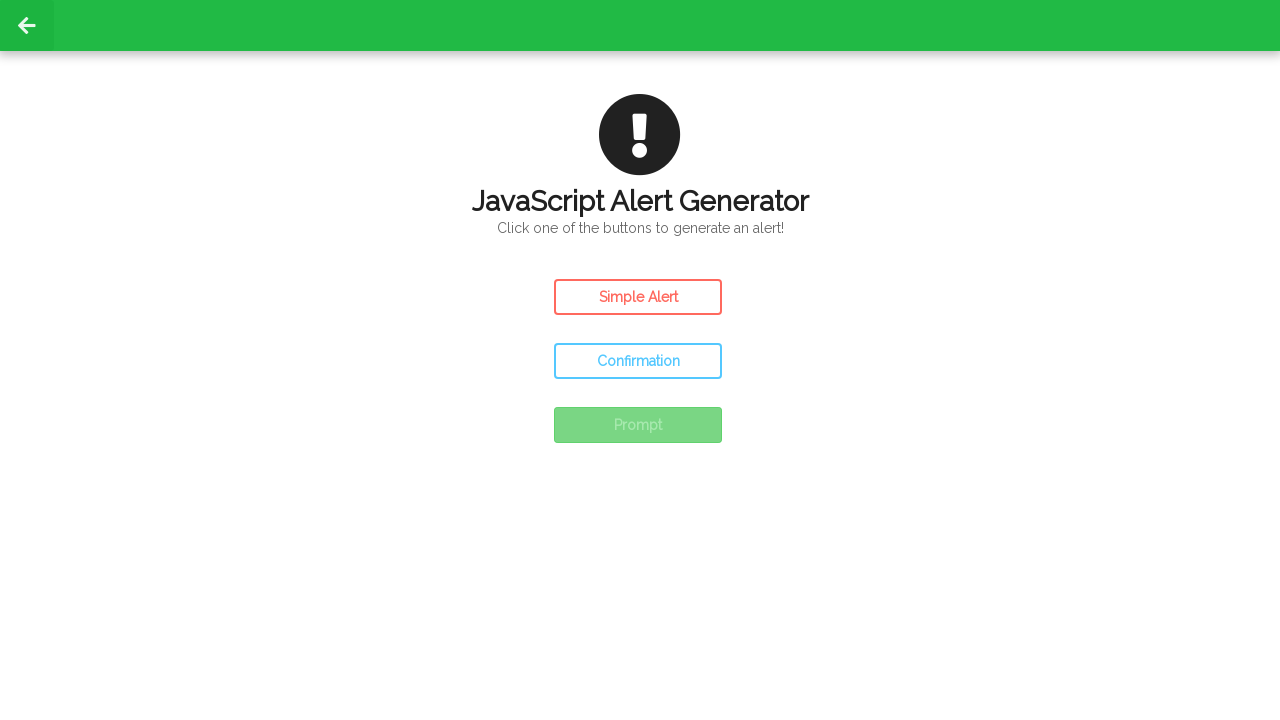

Set up dialog handler to accept prompt with 'Awesome!' text
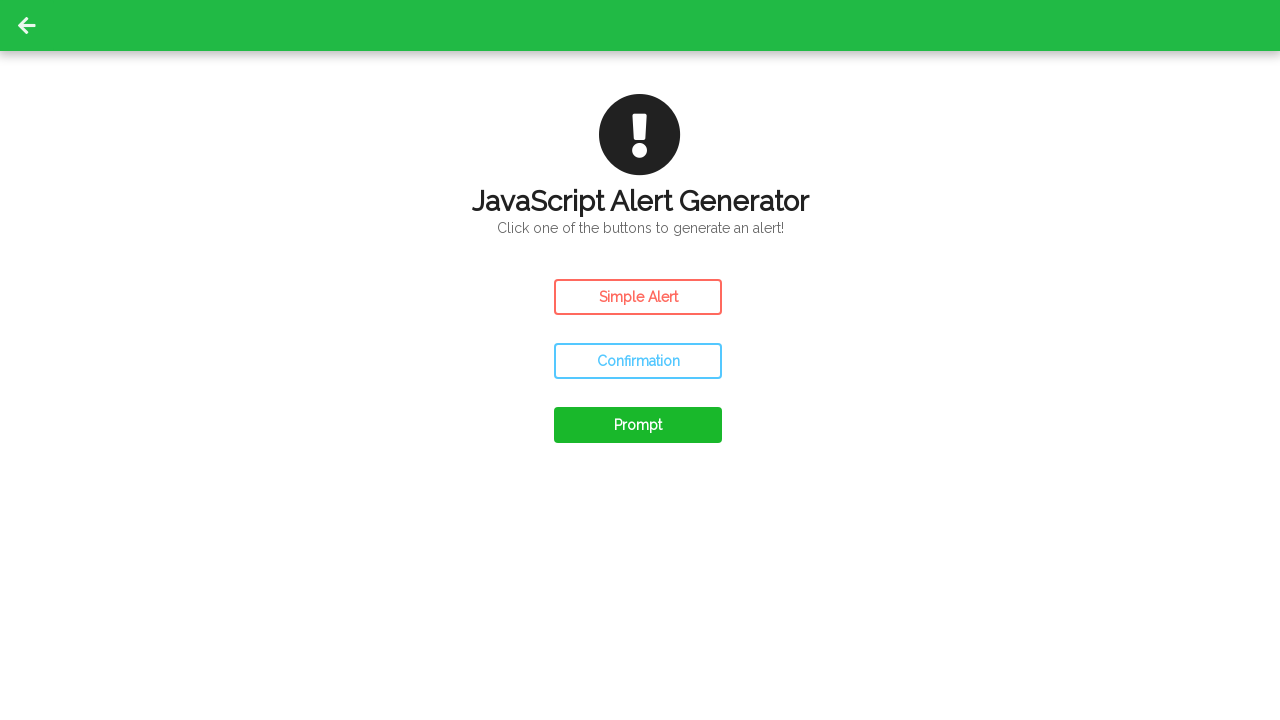

Clicked the prompt button again to trigger the dialog and accept it at (638, 425) on #prompt
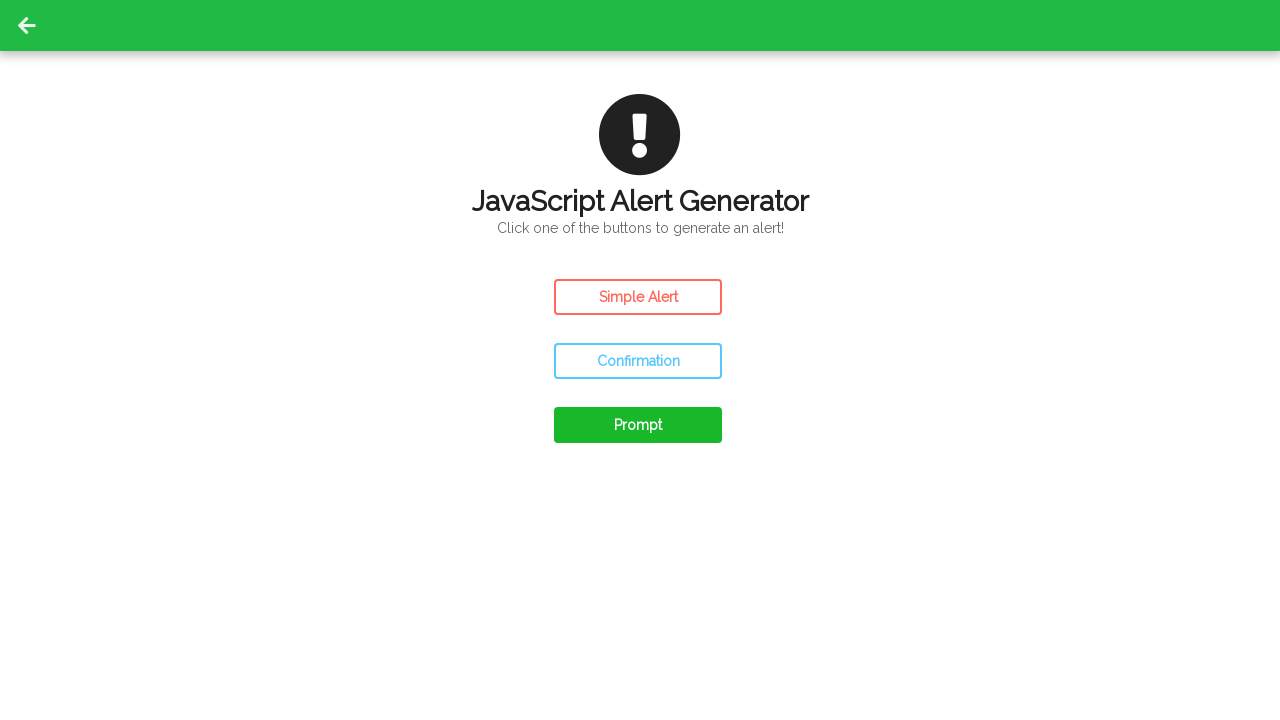

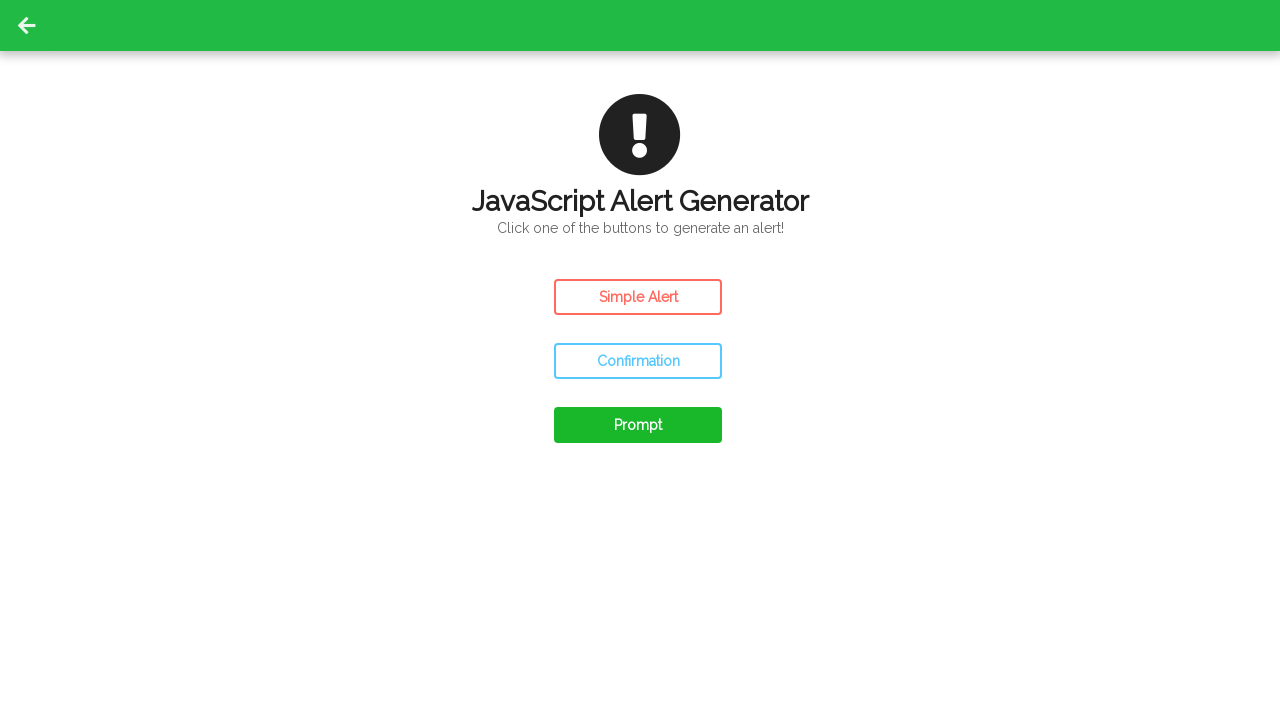